Tests successful login flow using demo credentials and verifies navigation to inventory page

Starting URL: https://www.saucedemo.com/v1/index.html

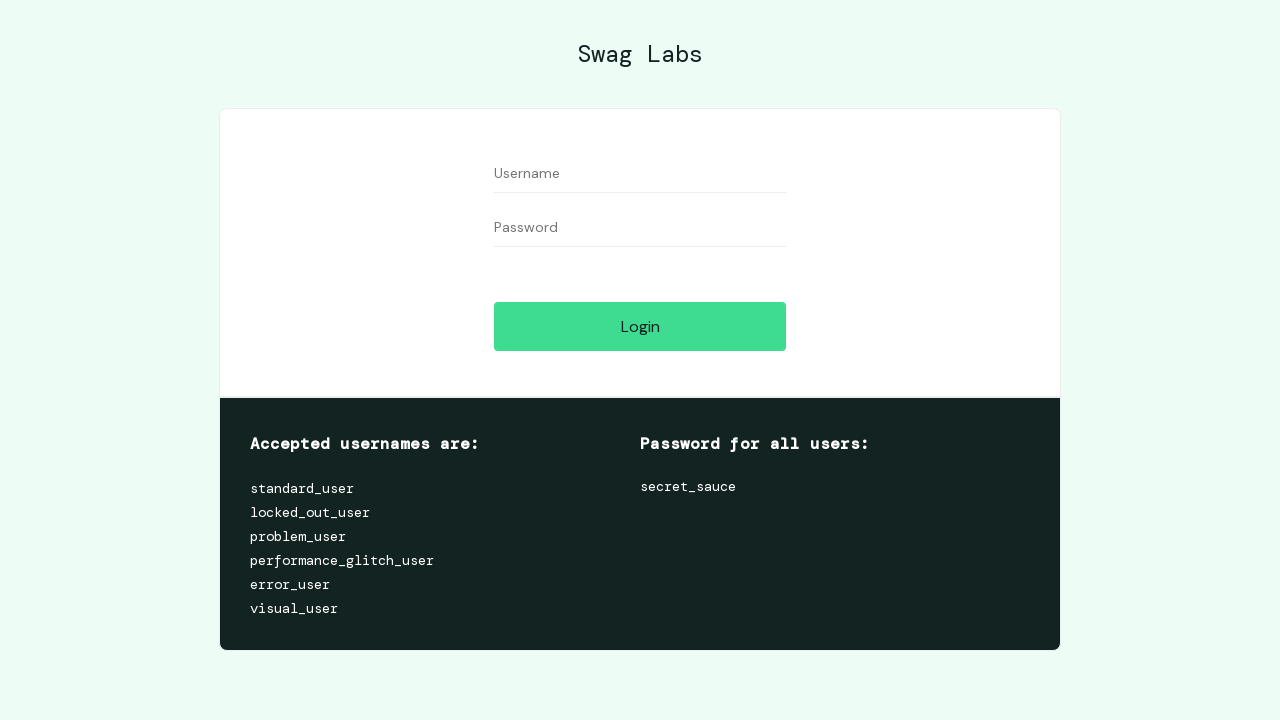

Filled username field with 'standard_user' on #user-name
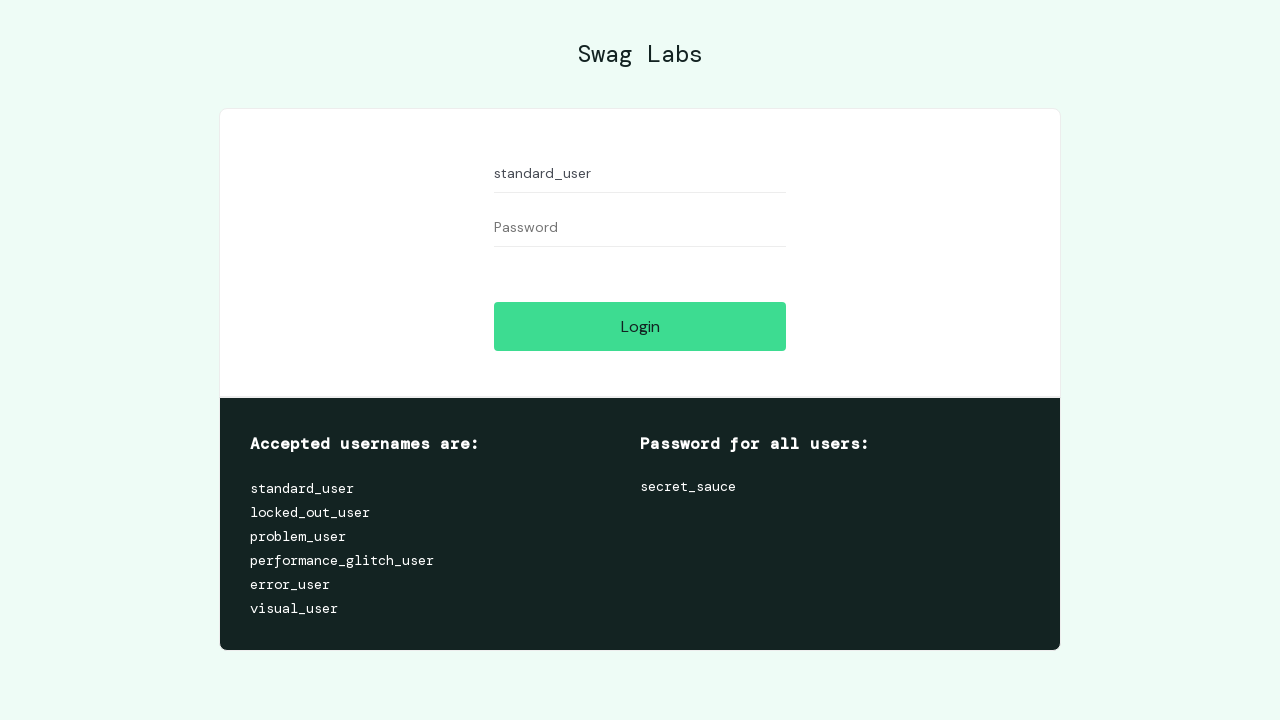

Filled password field with 'secret_sauce' on #password
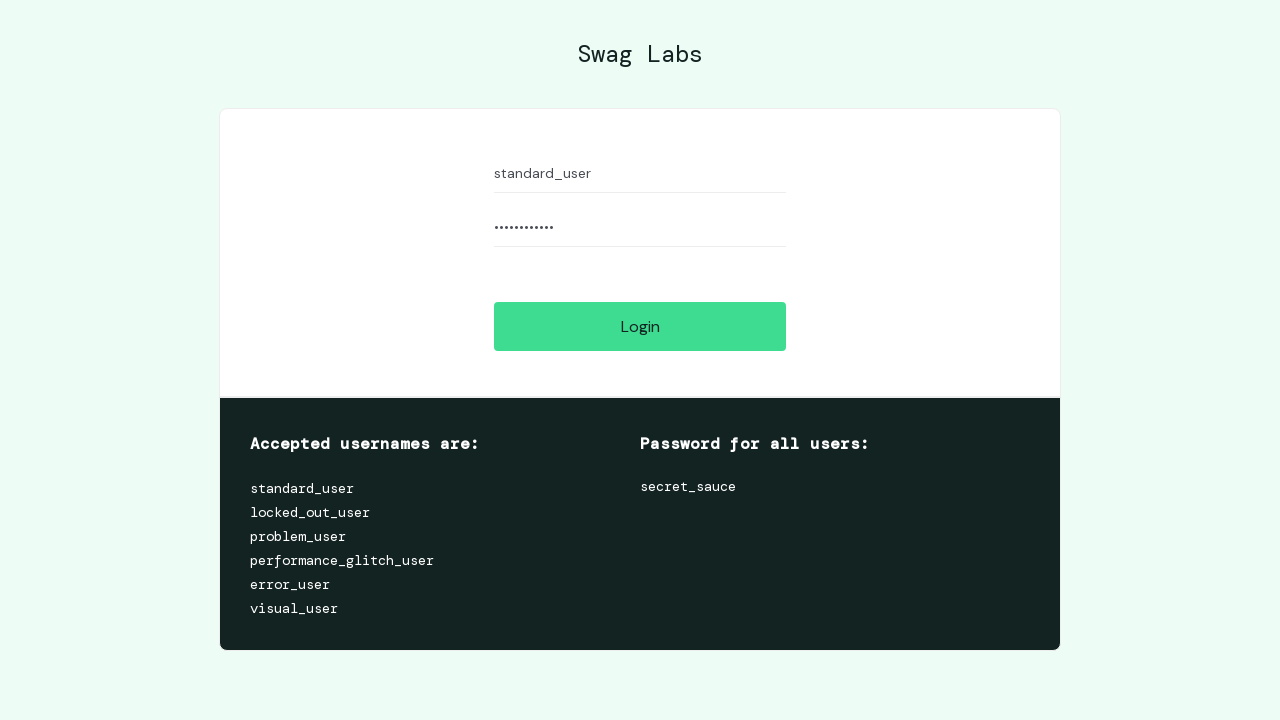

Clicked login button at (640, 326) on .btn_action
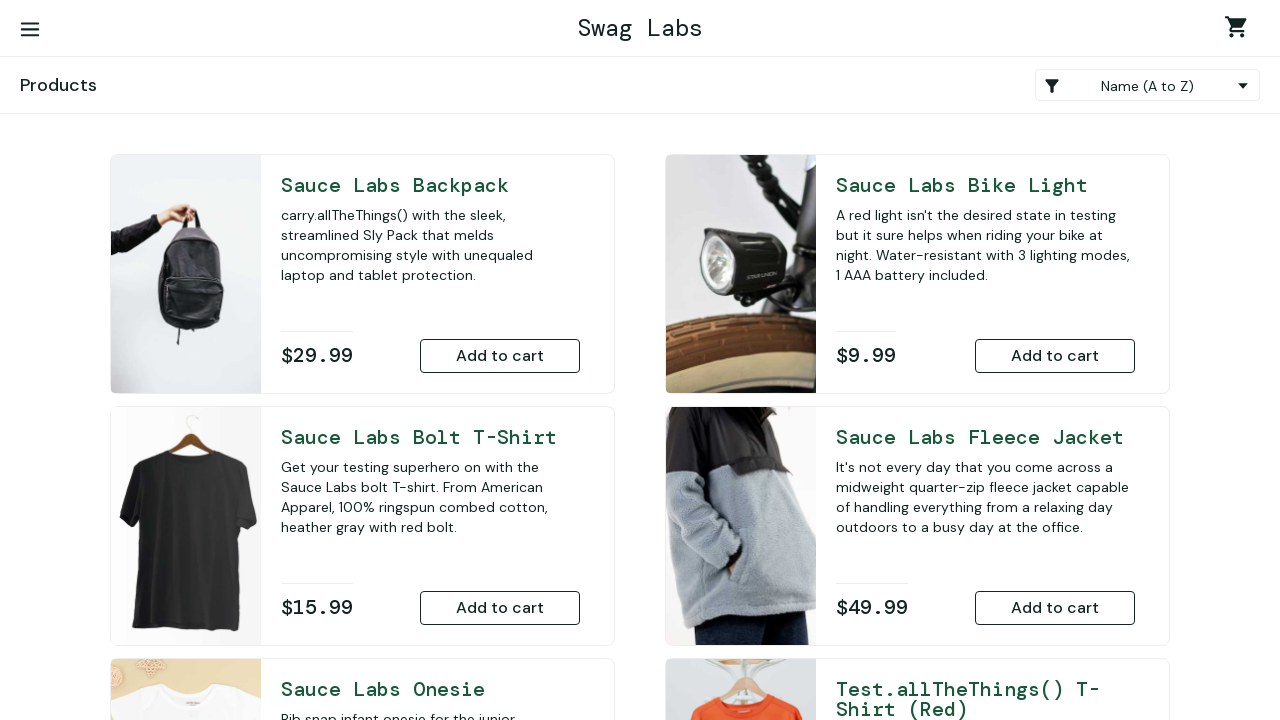

Inventory page loaded successfully, confirming successful login
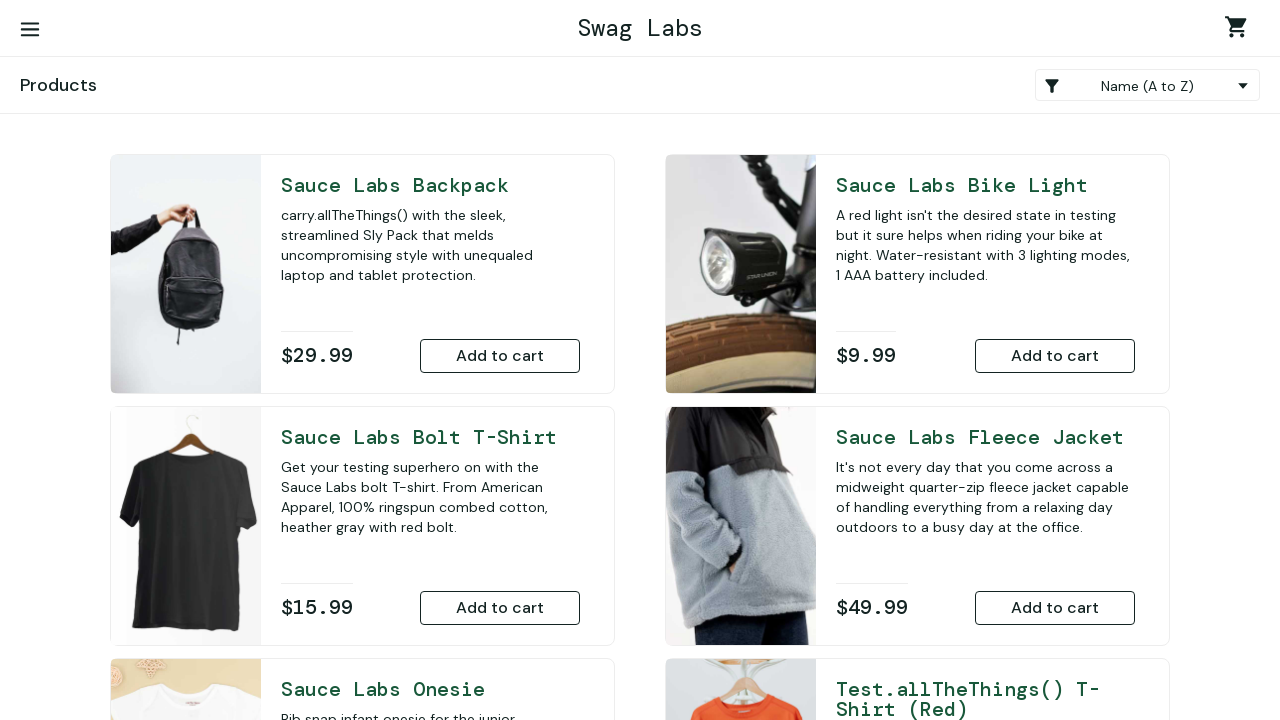

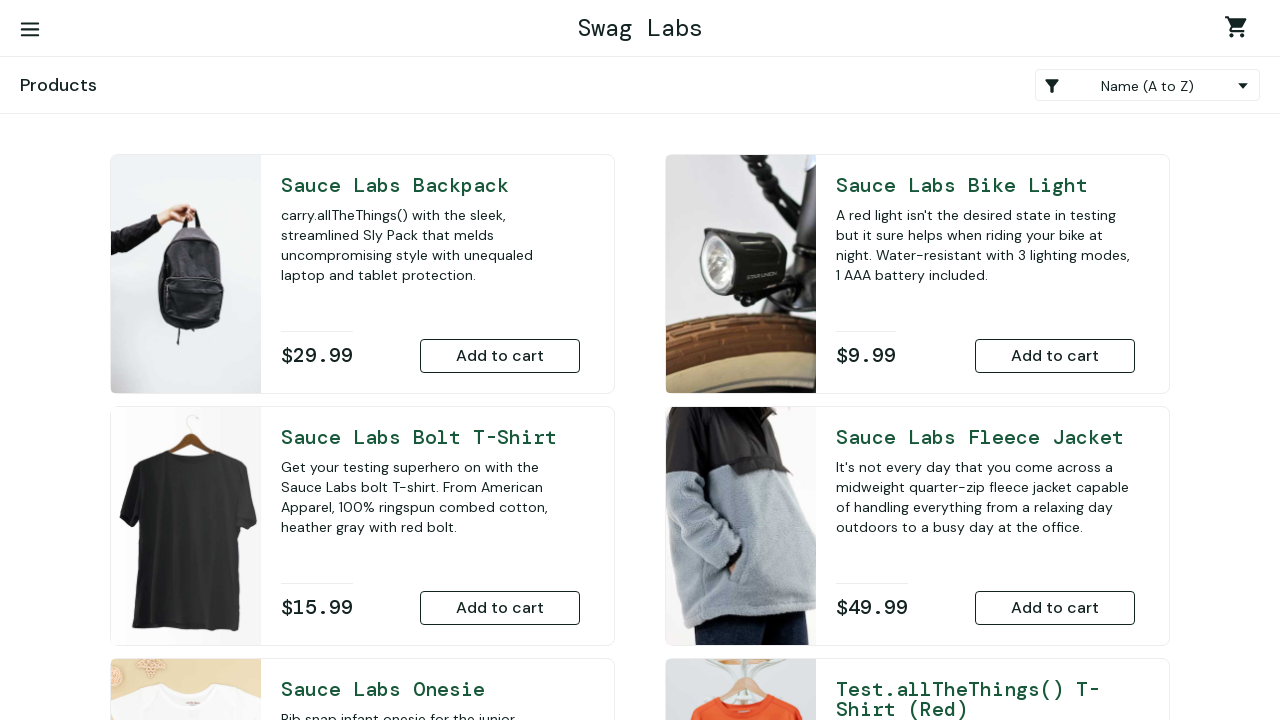